Tests selecting a unique element in a GridList by first clicking the tab to switch views, then clicking on an item.

Starting URL: https://next.fritz2.dev/headless-demo/#dataCollection

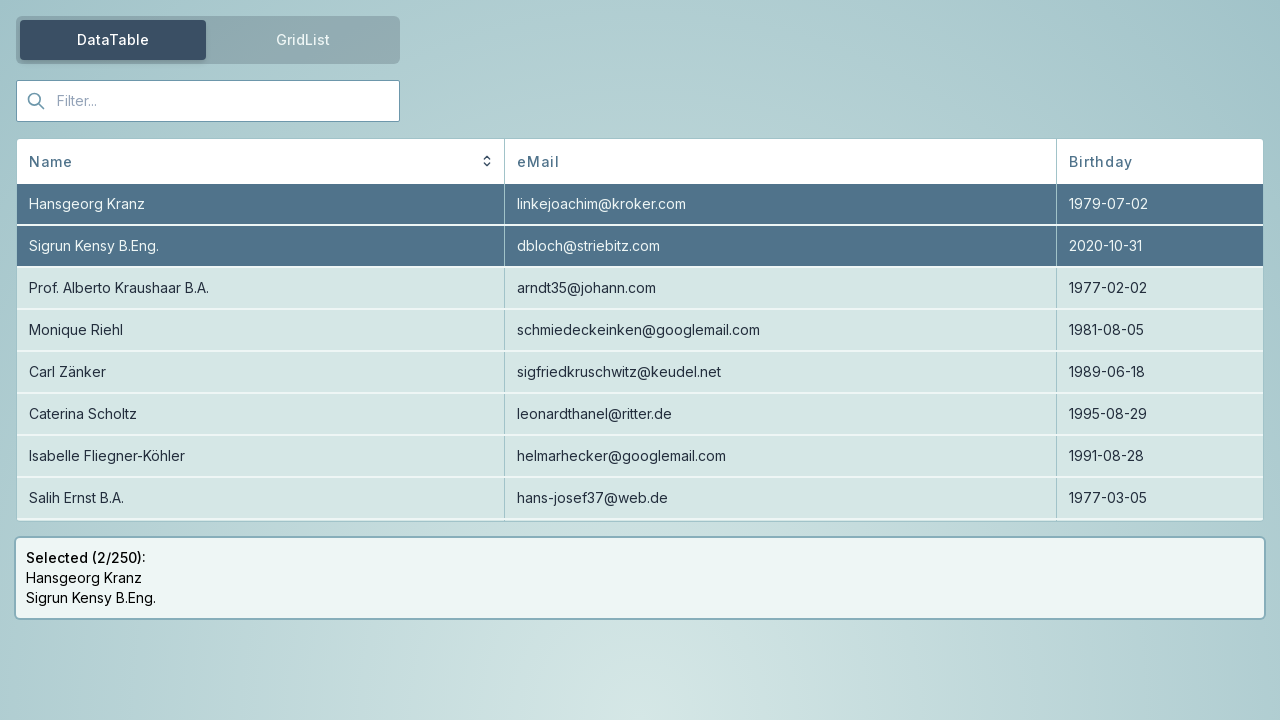

Clicked tab to switch to GridList view at (303, 40) on #tabGroup-tab-list-tab-1
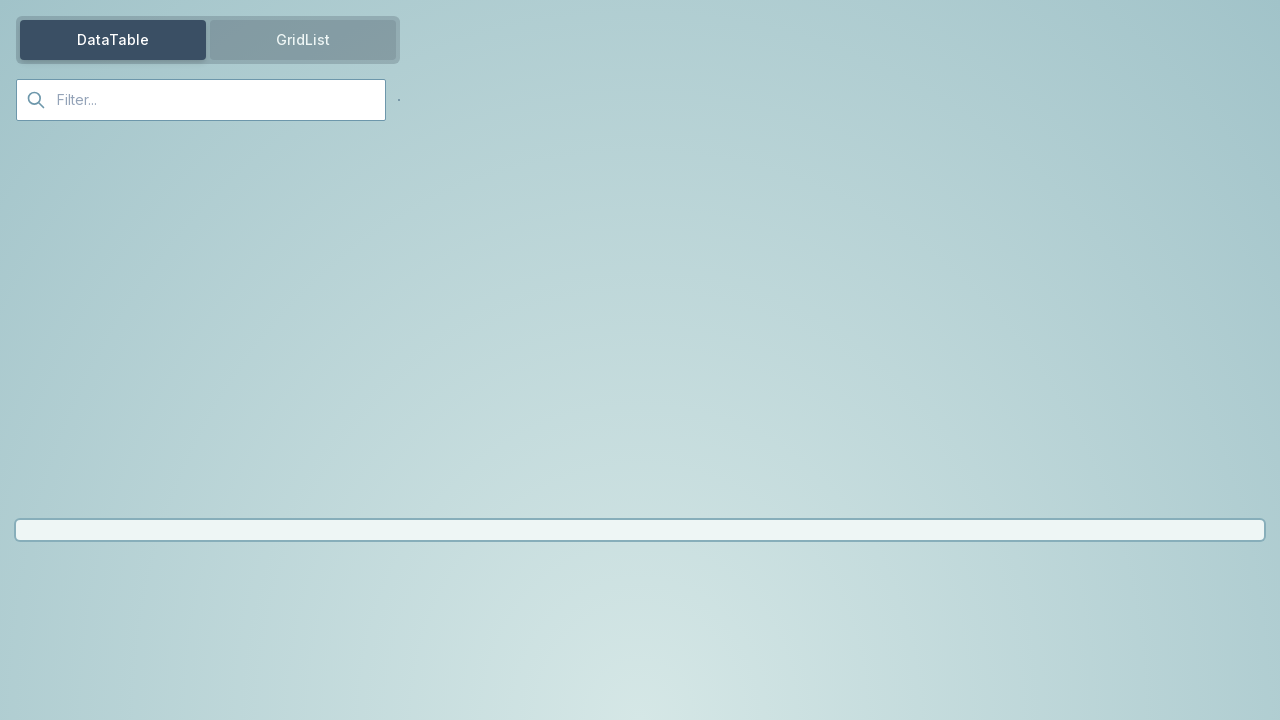

Located element with id 'Carl Zänker'
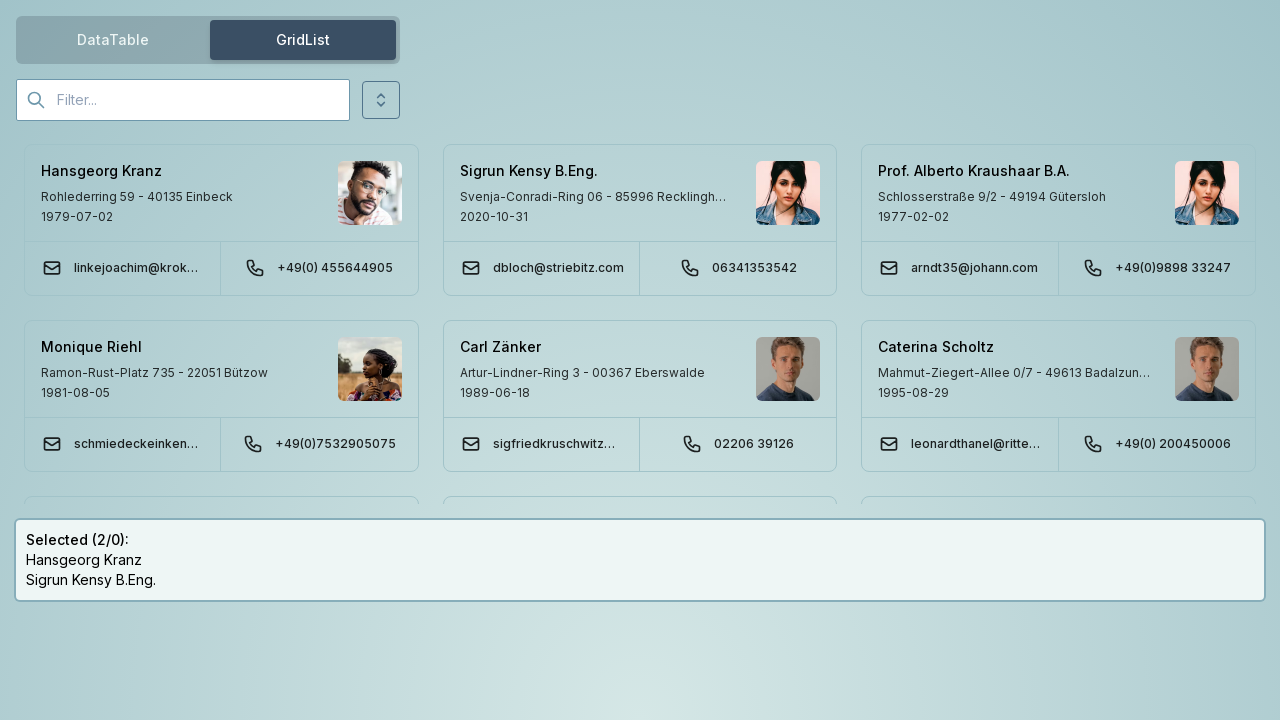

Scrolled element into view
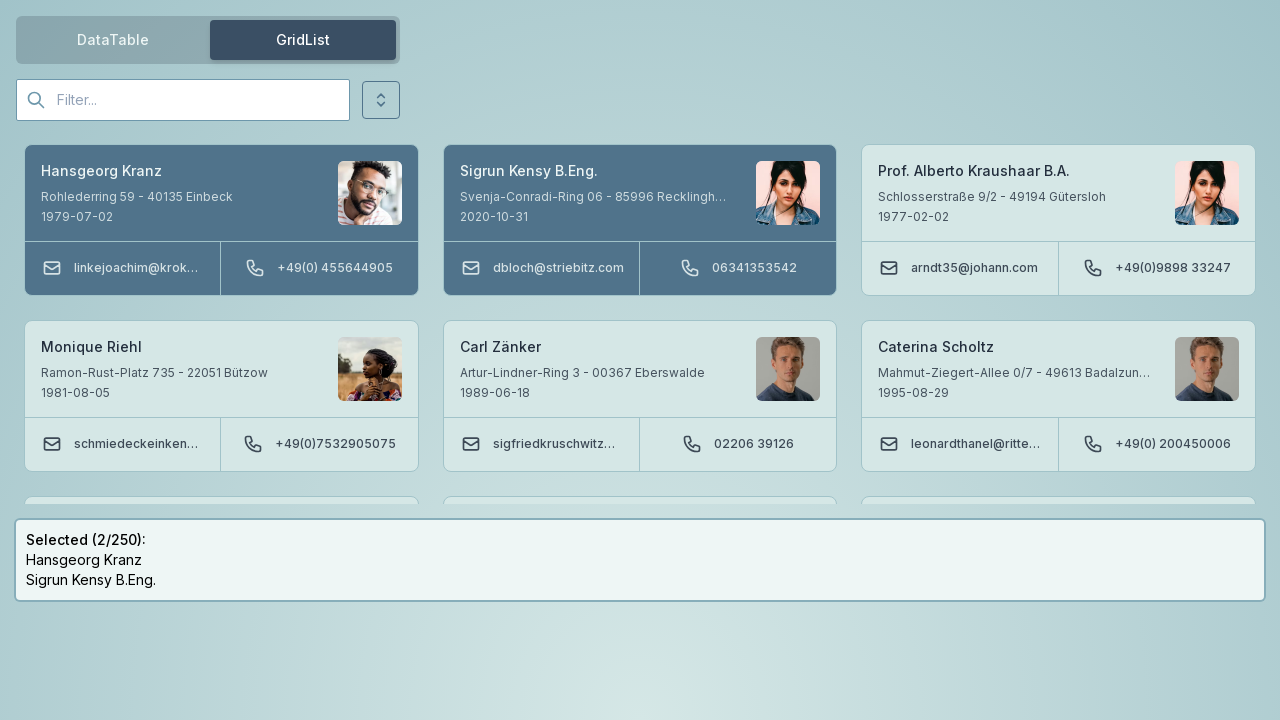

Retrieved bounding box of the element
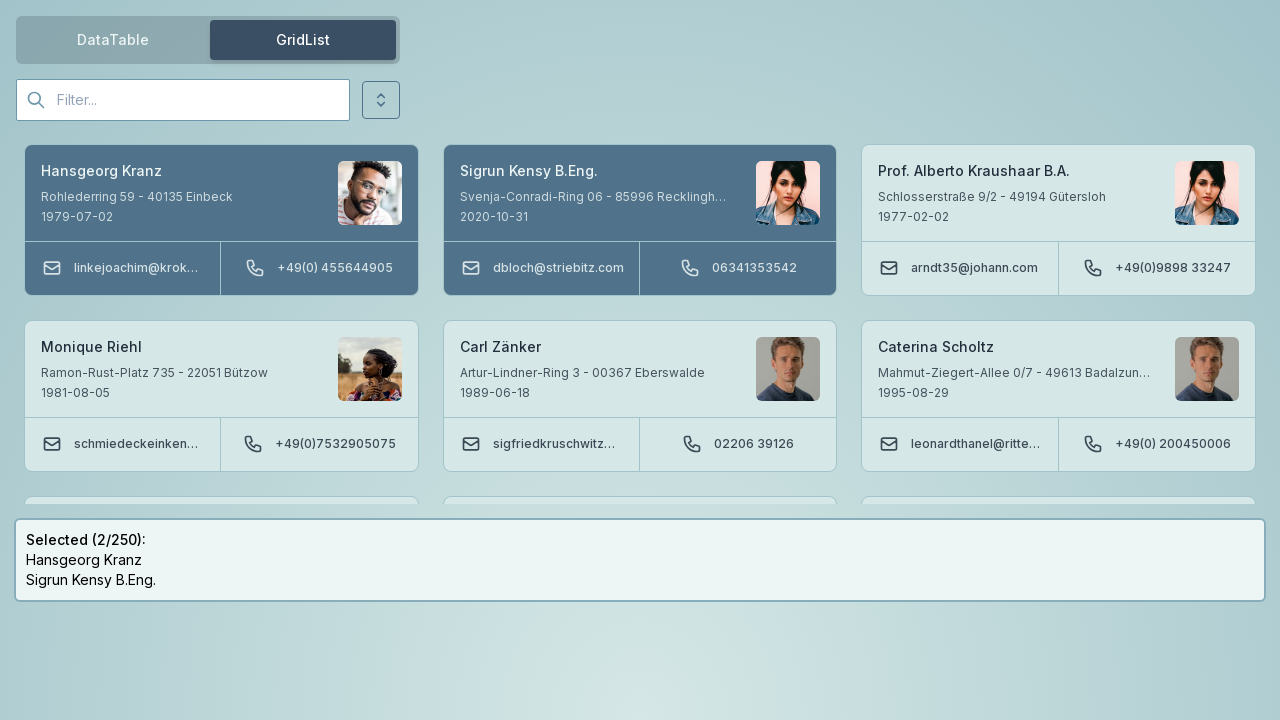

Moved mouse to center of element at (640, 396)
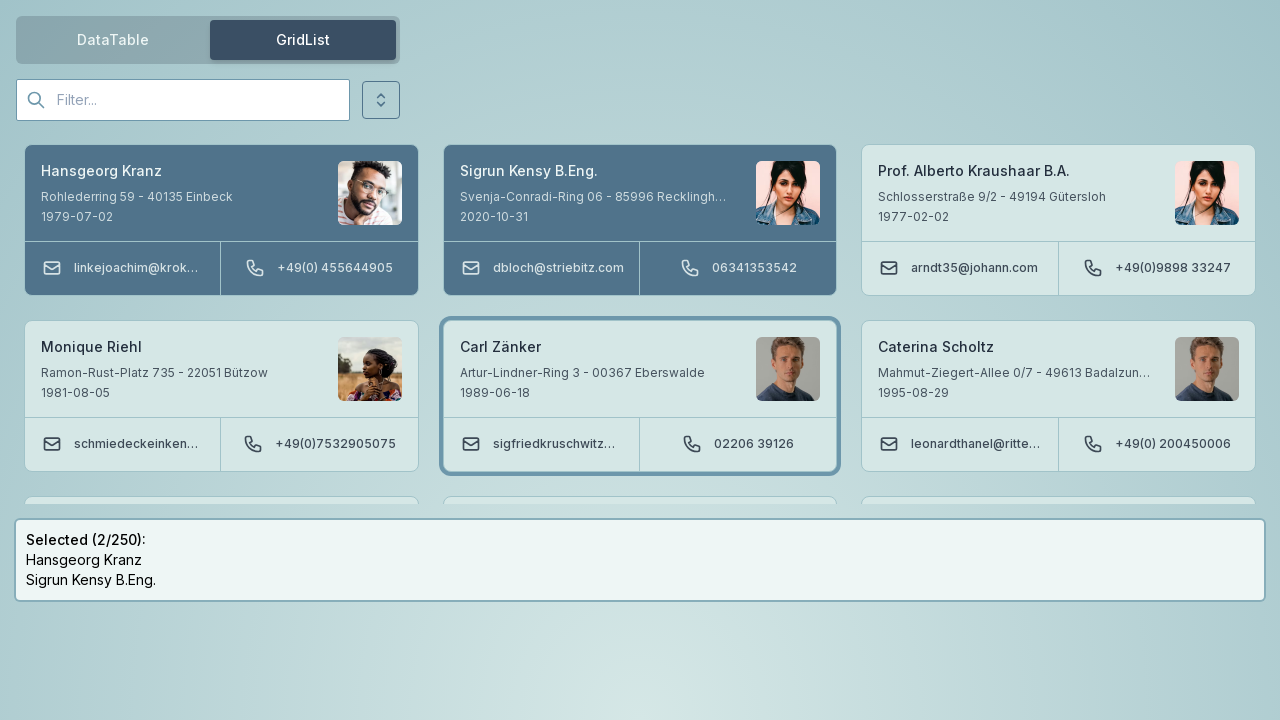

Clicked on 'Carl Zänker' element to select it
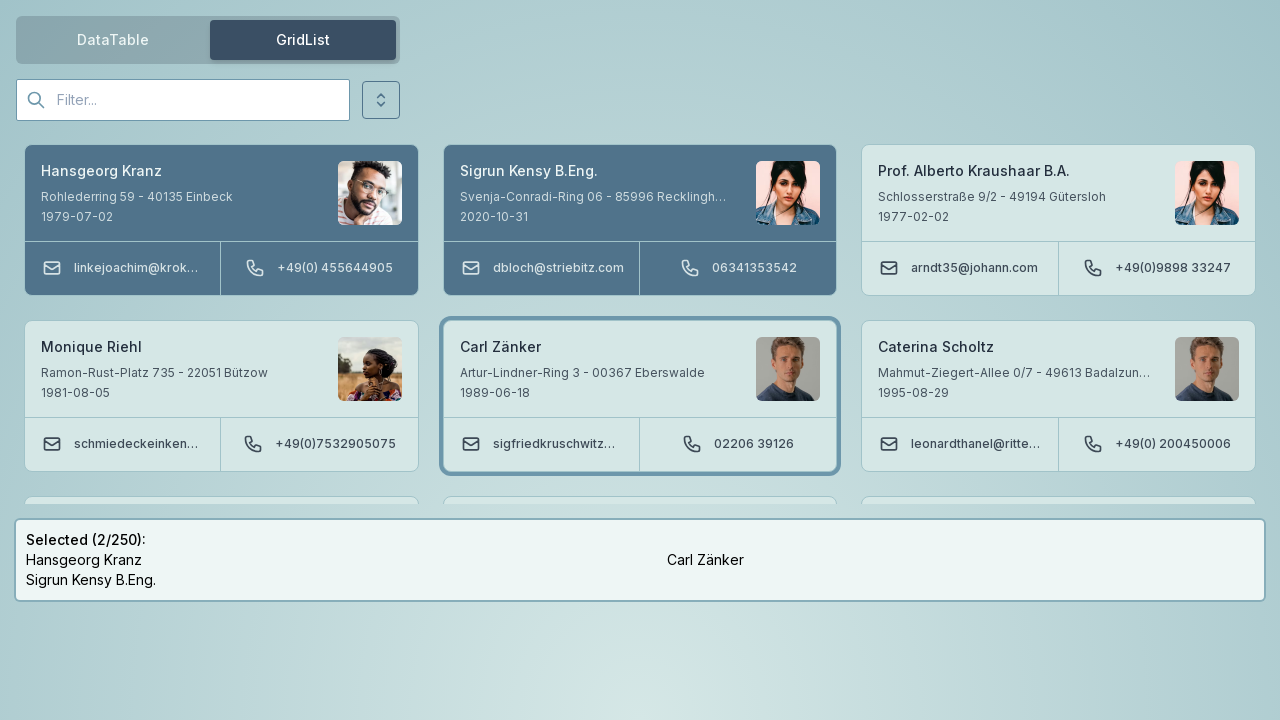

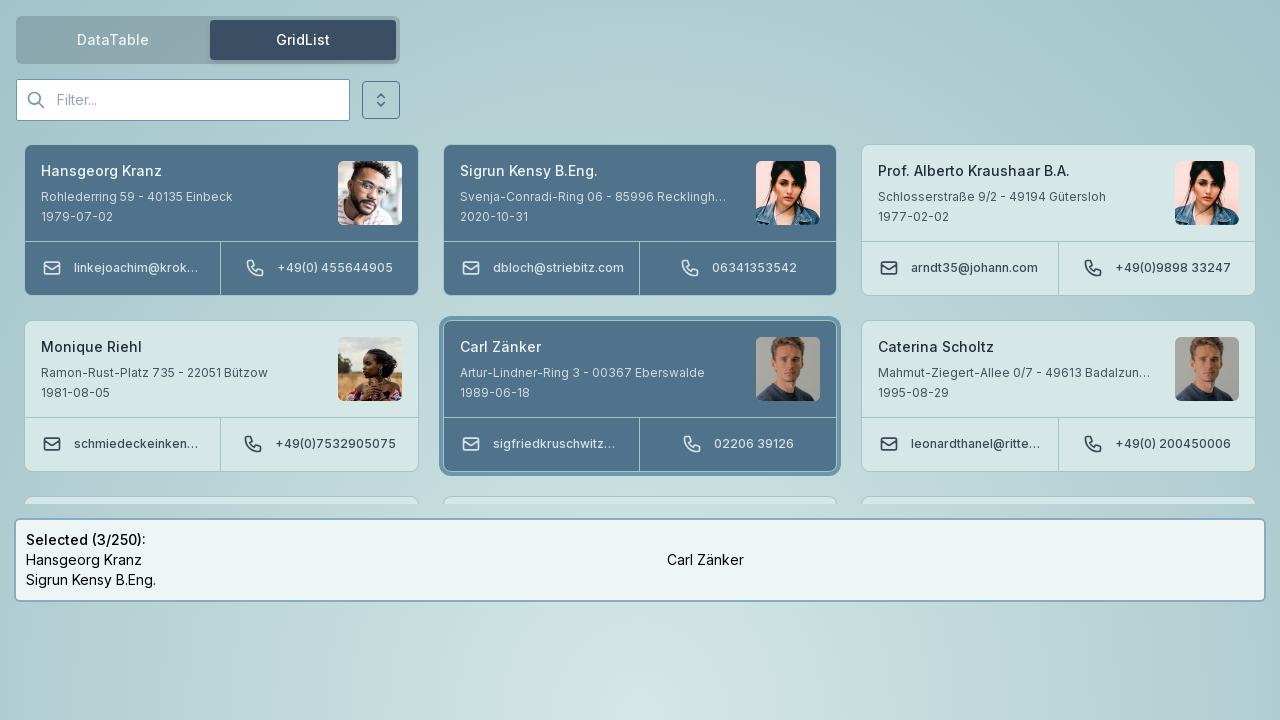